Navigates to NetEase (163.com) homepage and verifies the page title is correct

Starting URL: http://www.163.com

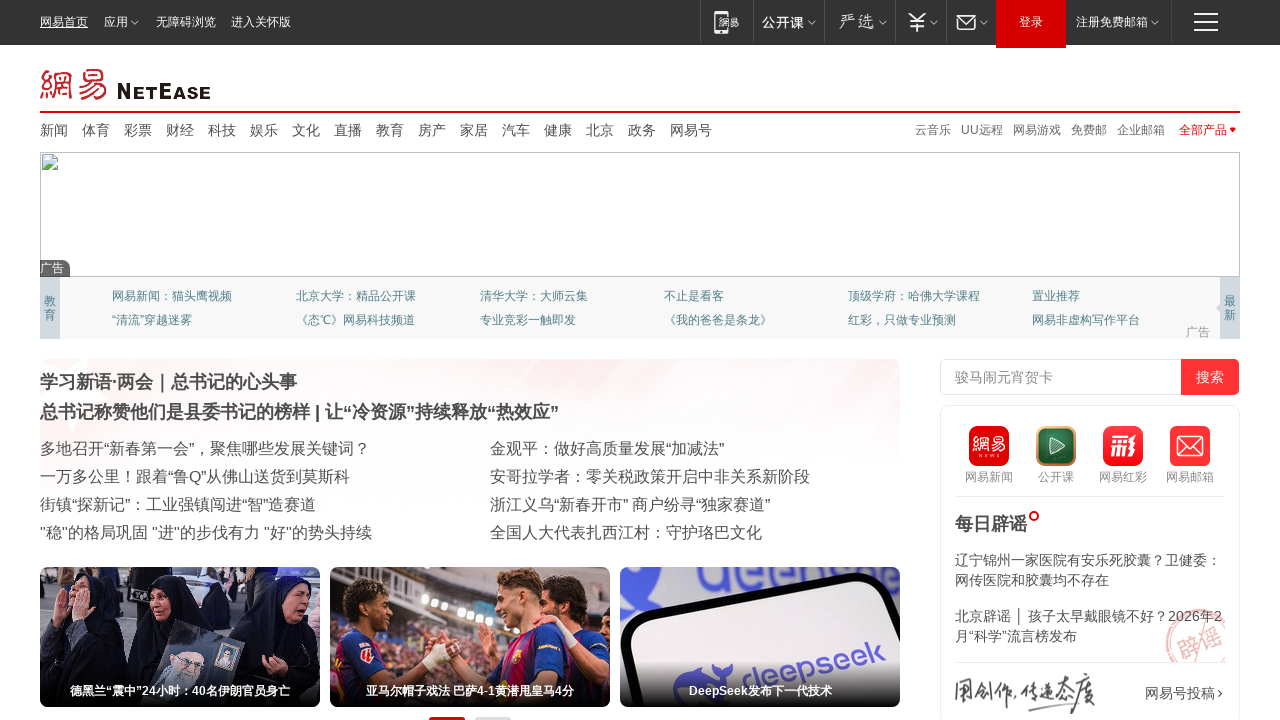

Waited for page to load (domcontentloaded state)
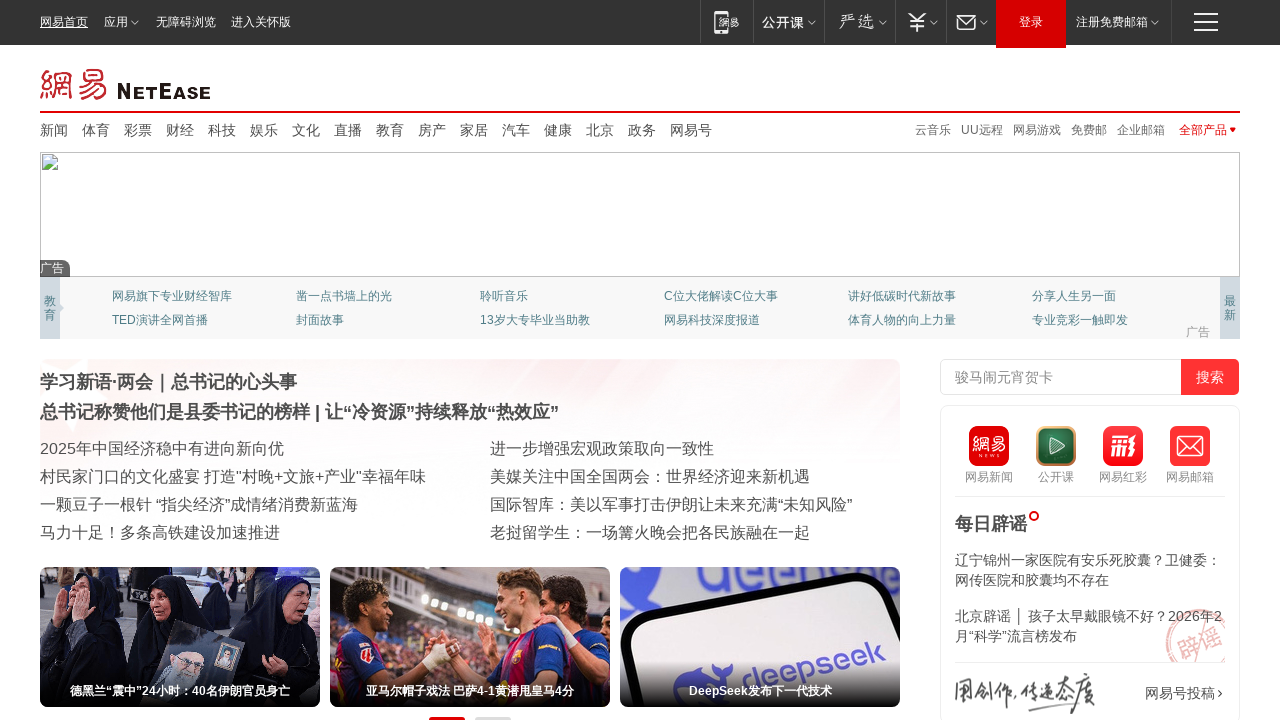

Verified page title is '网易'
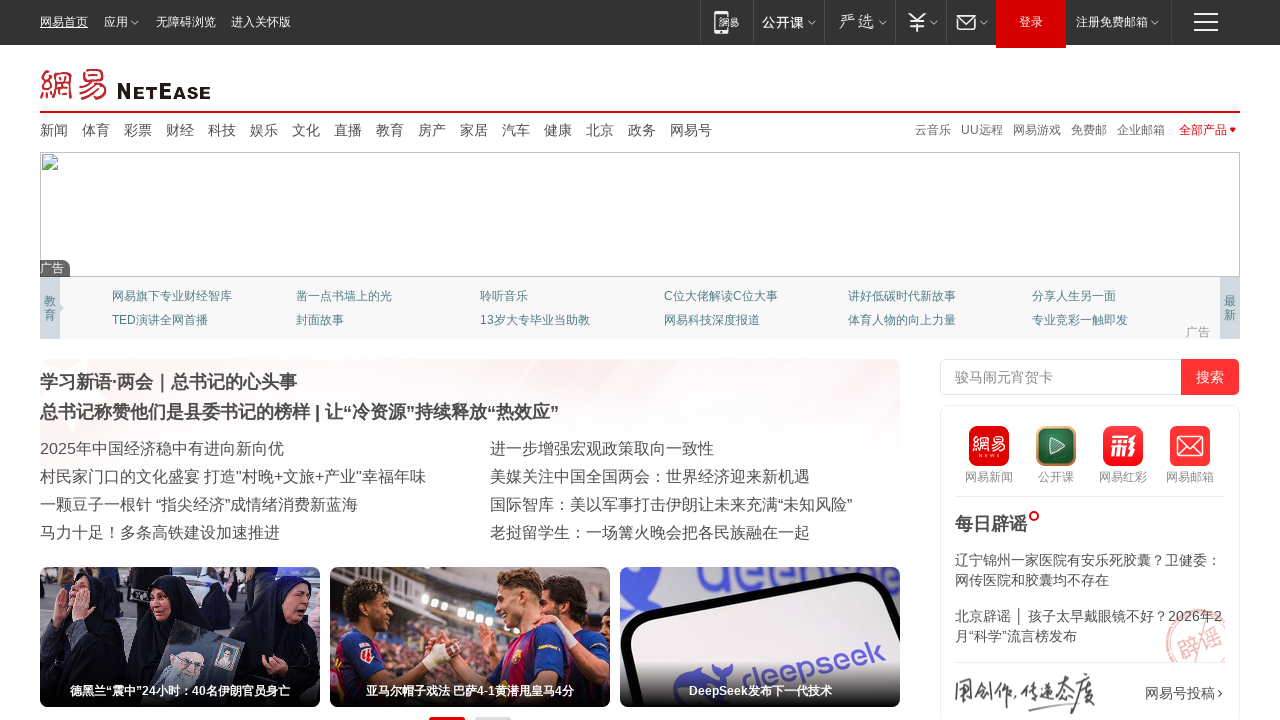

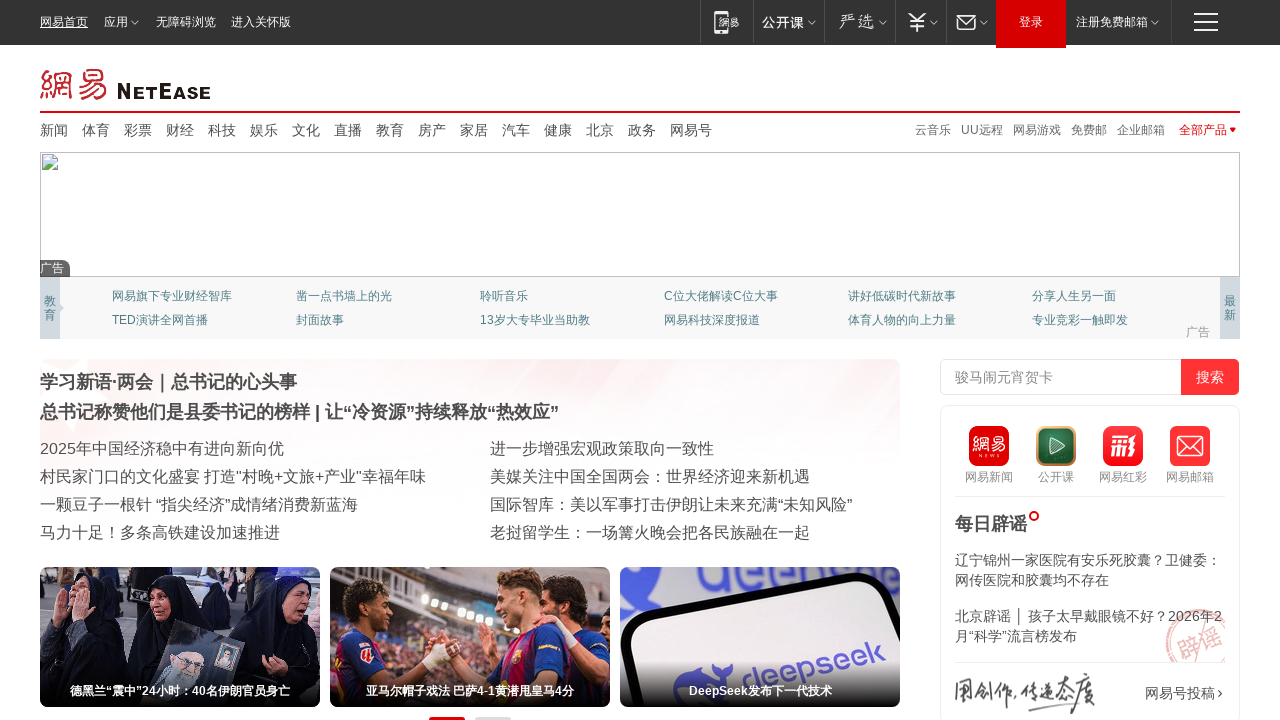